Tests working with multiple browser windows by clicking a link that opens a new window, then switching between windows and verifying the page titles.

Starting URL: http://the-internet.herokuapp.com/windows

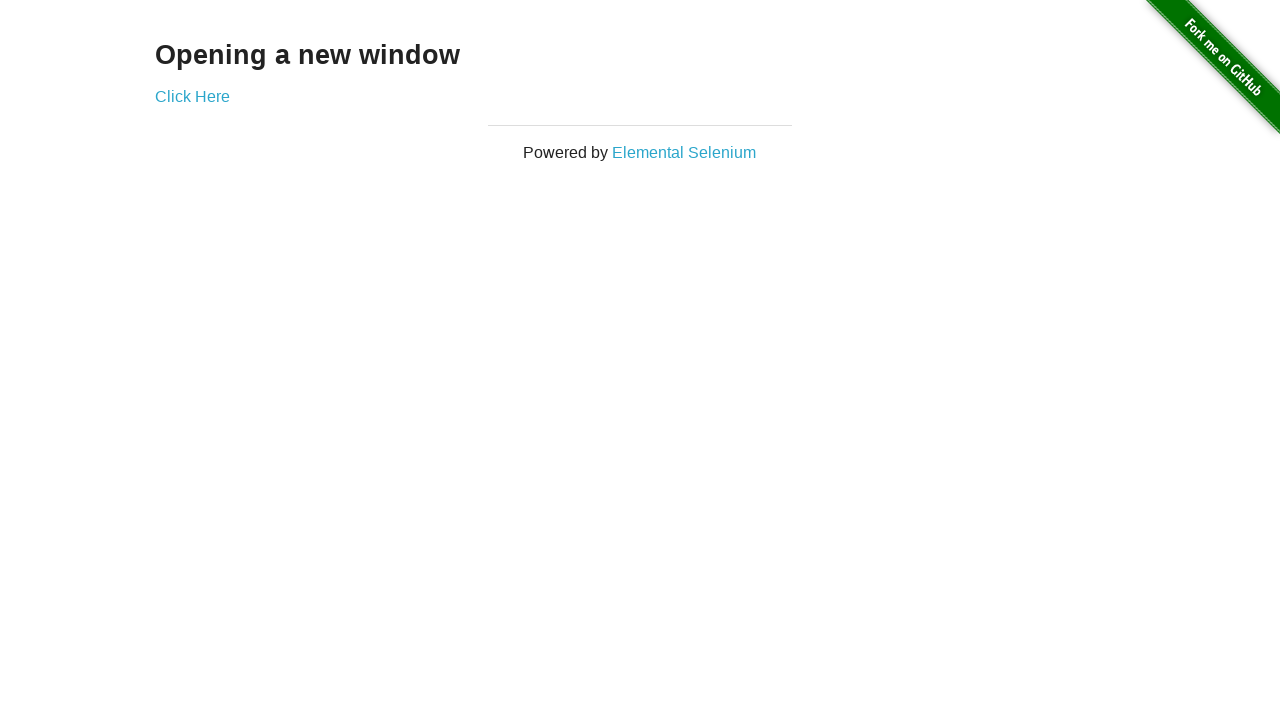

Clicked link to open new window at (192, 96) on .example a
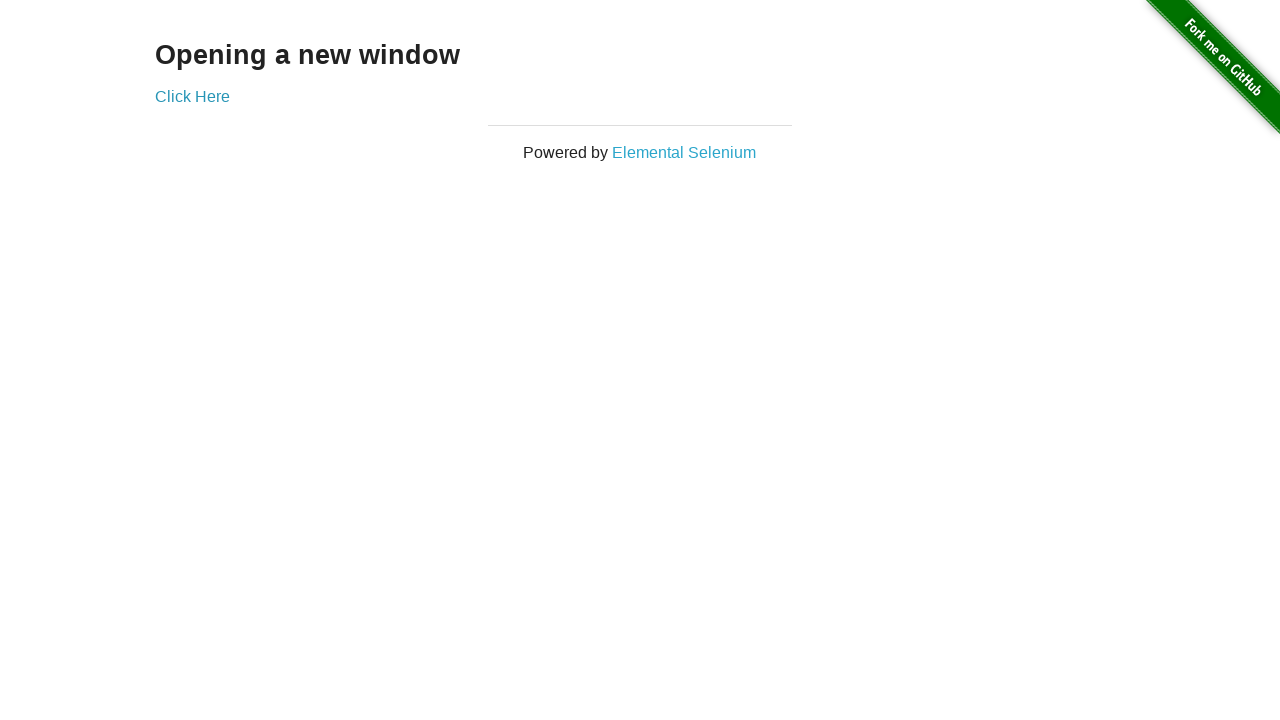

New window opened and captured
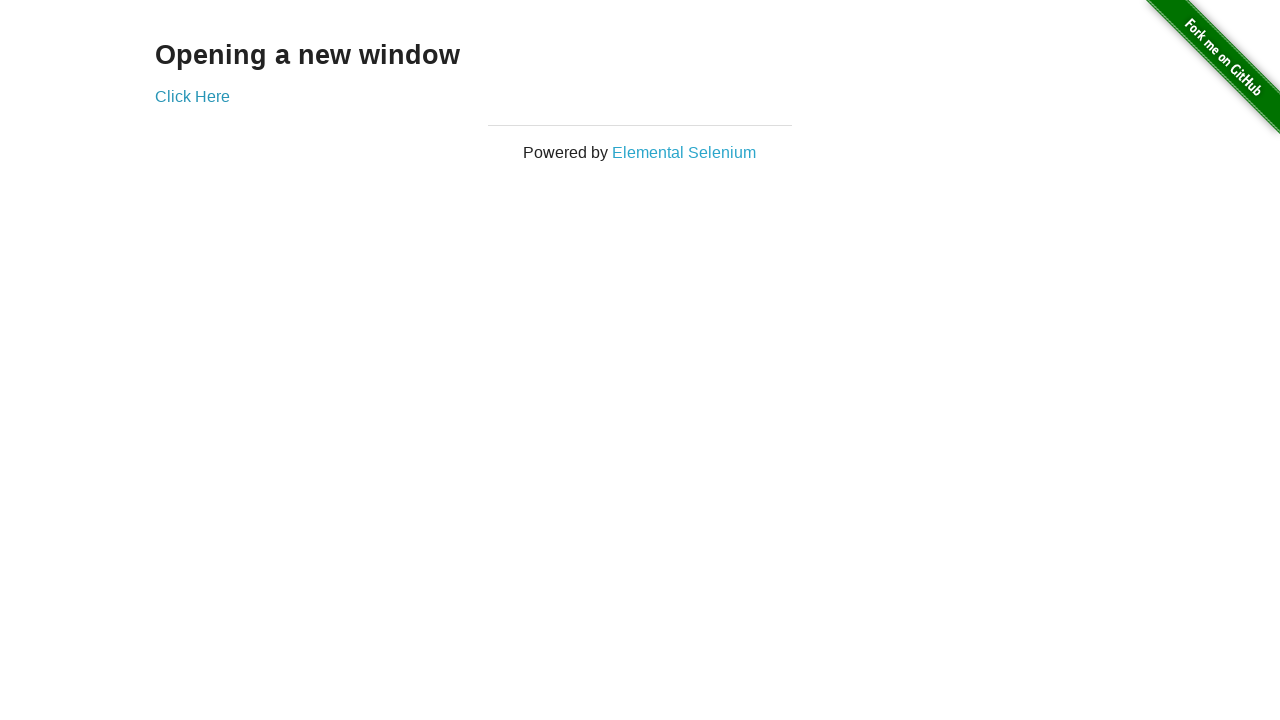

Verified original window title is not 'New Window'
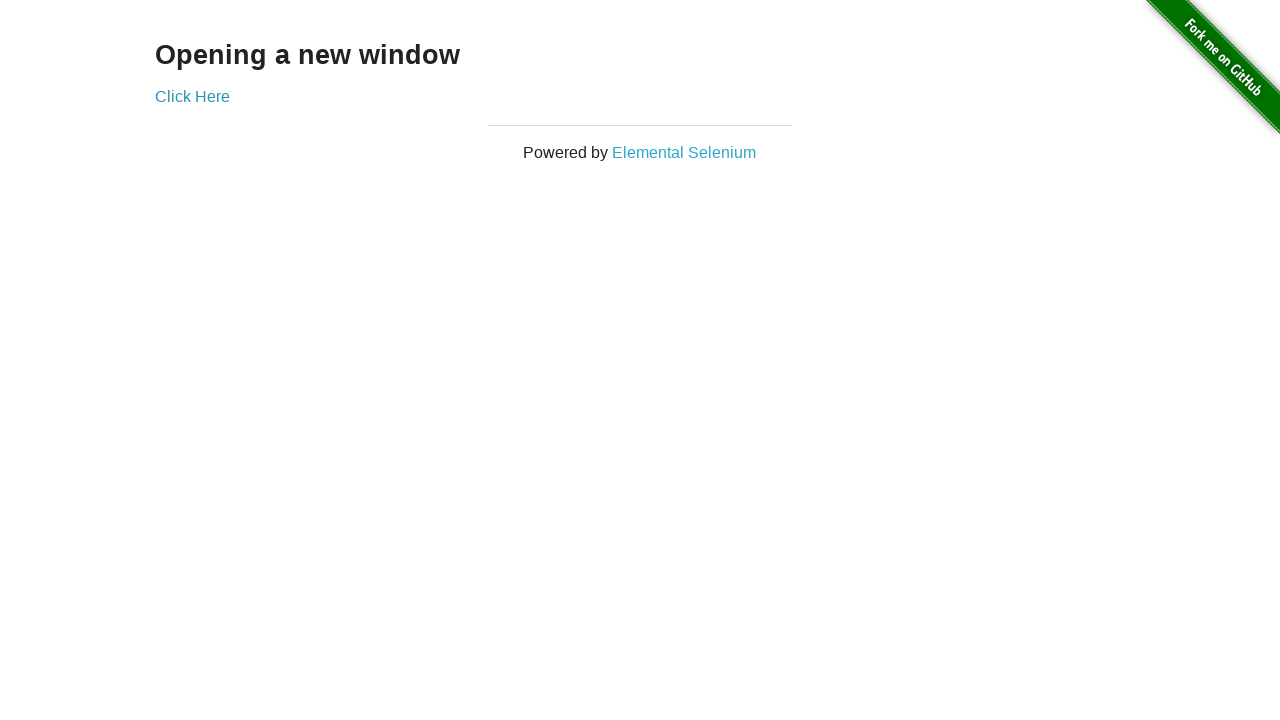

New window page load state completed
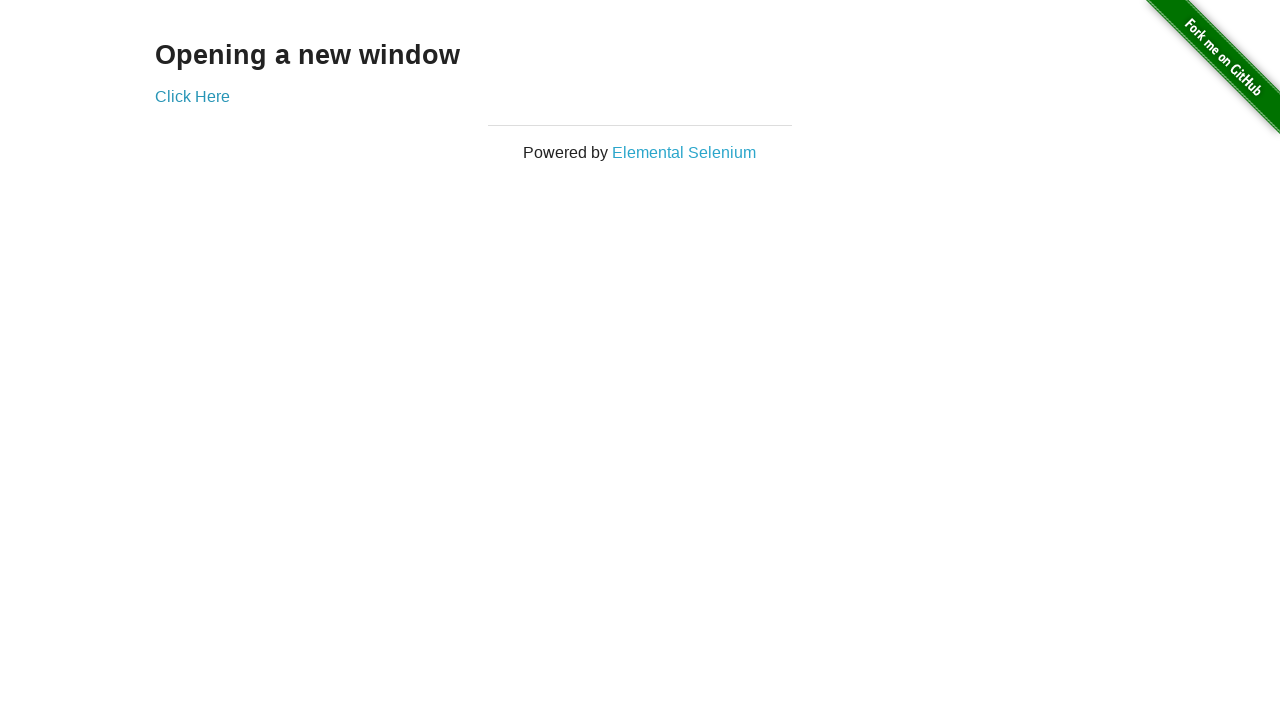

Verified new window title is 'New Window'
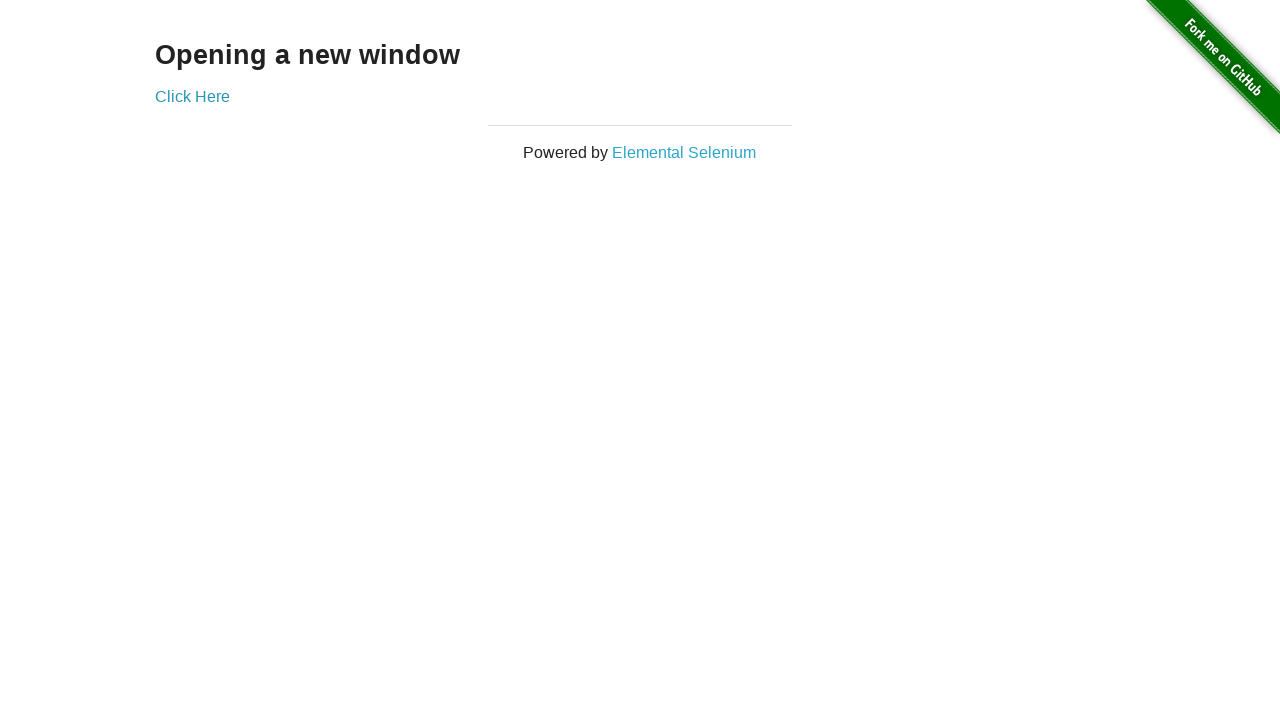

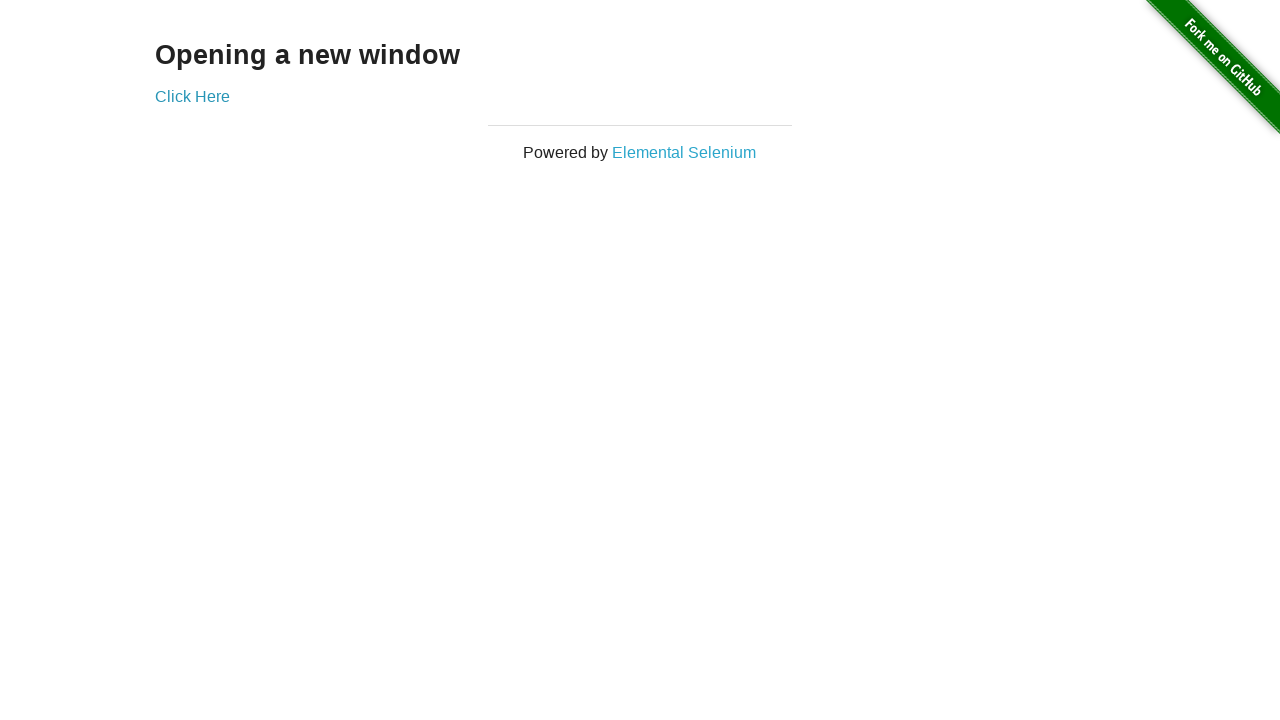